Tests an e-commerce flow by adding multiple vegetable items to cart, applying a promo code, and completing the checkout process with country selection and terms acceptance

Starting URL: https://rahulshettyacademy.com/seleniumPractise/#/

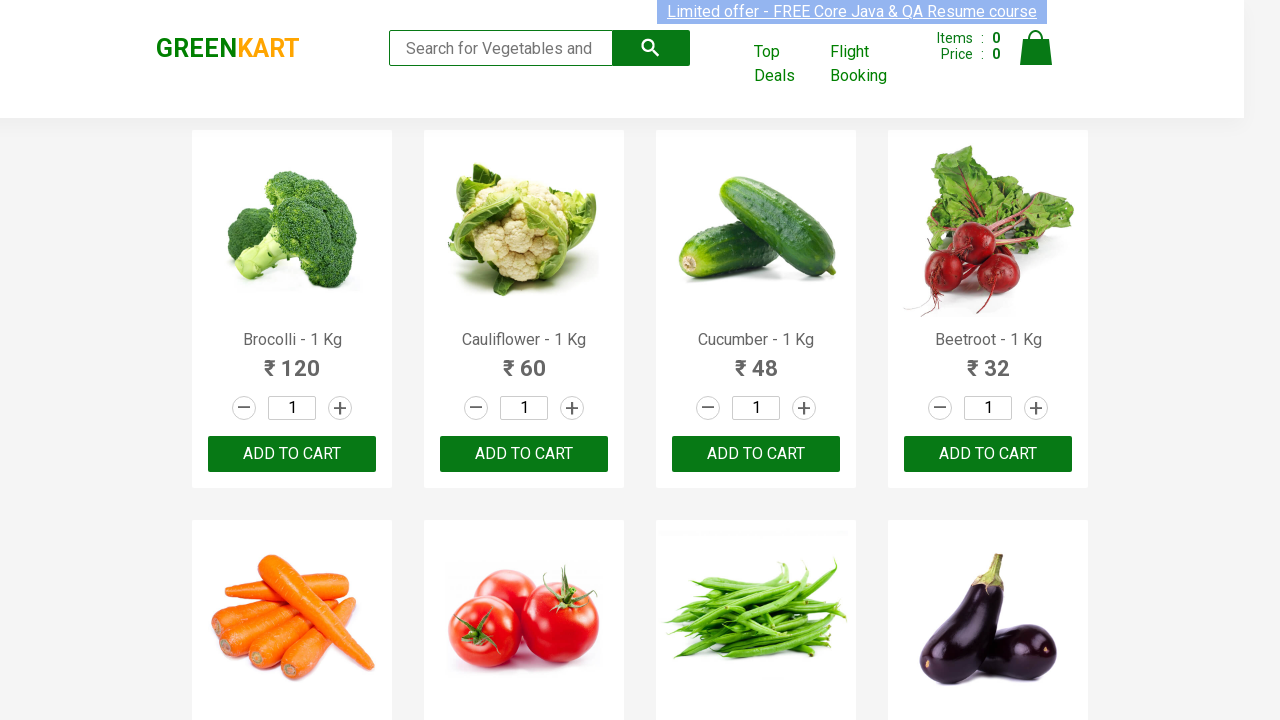

Added Brocolli to cart at (292, 454) on div.product button >> nth=0
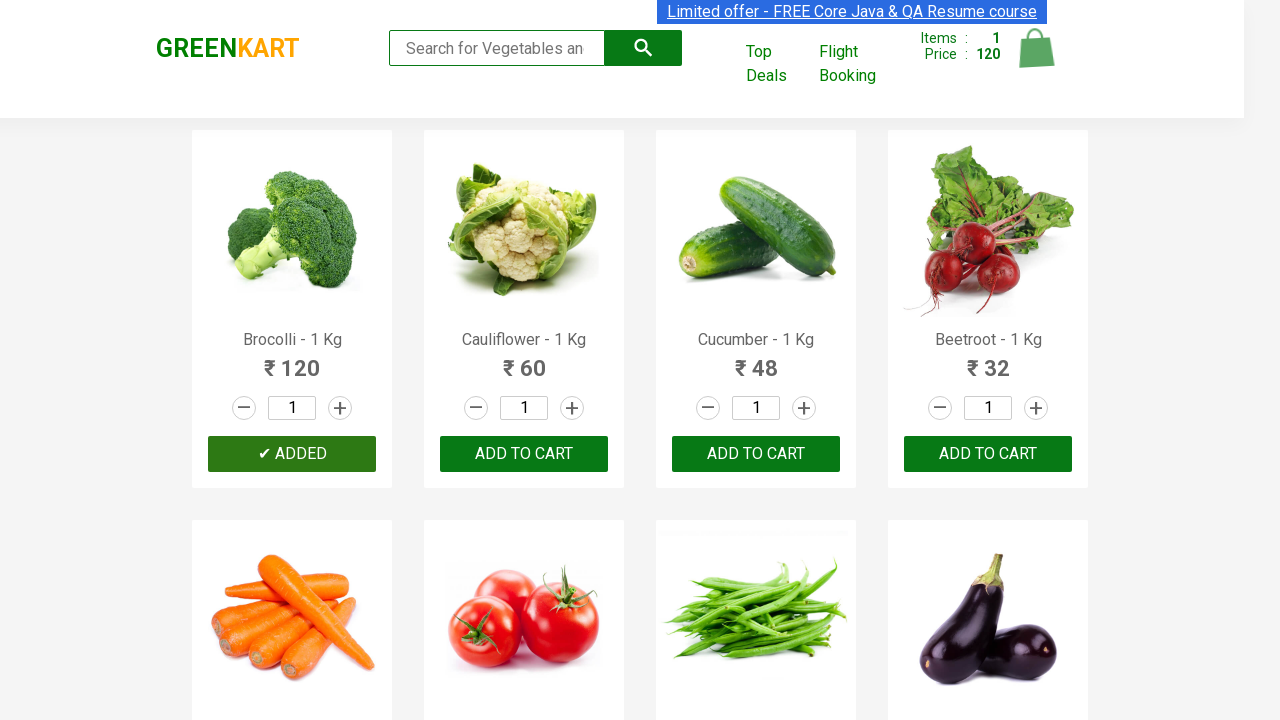

Added Cucumber to cart at (756, 454) on div.product button >> nth=2
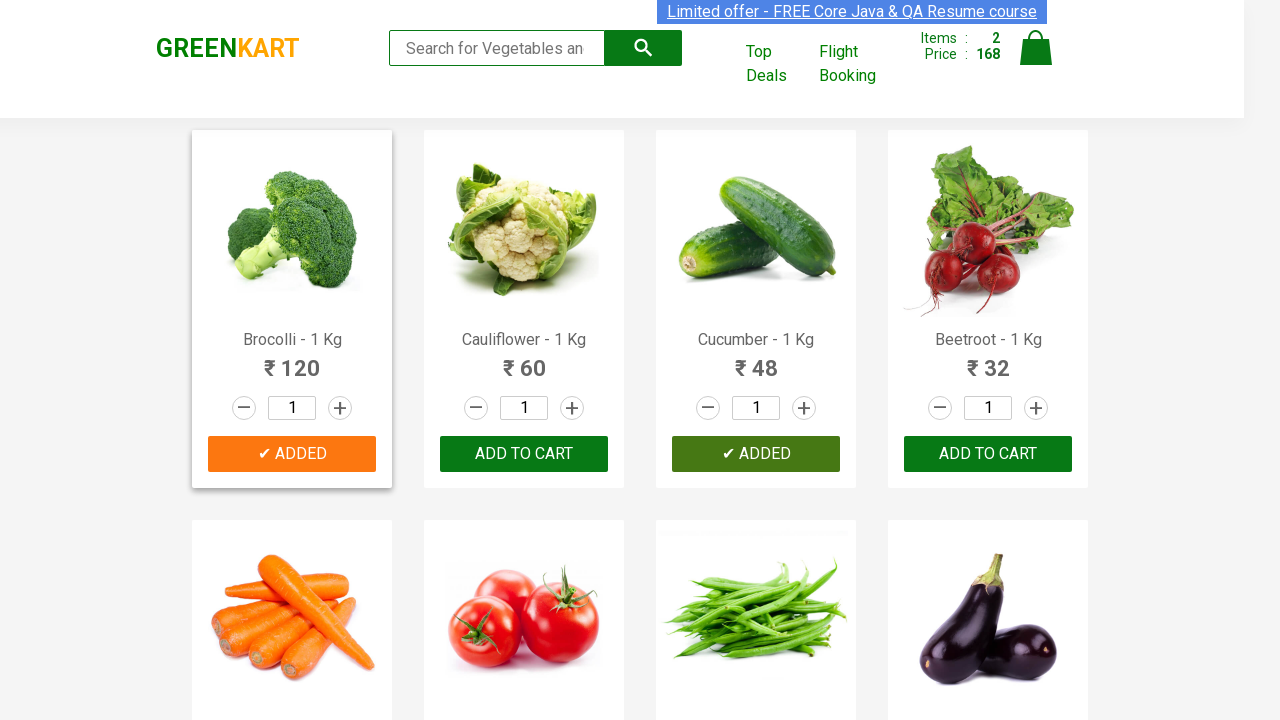

Added Carrot to cart at (292, 360) on div.product button >> nth=4
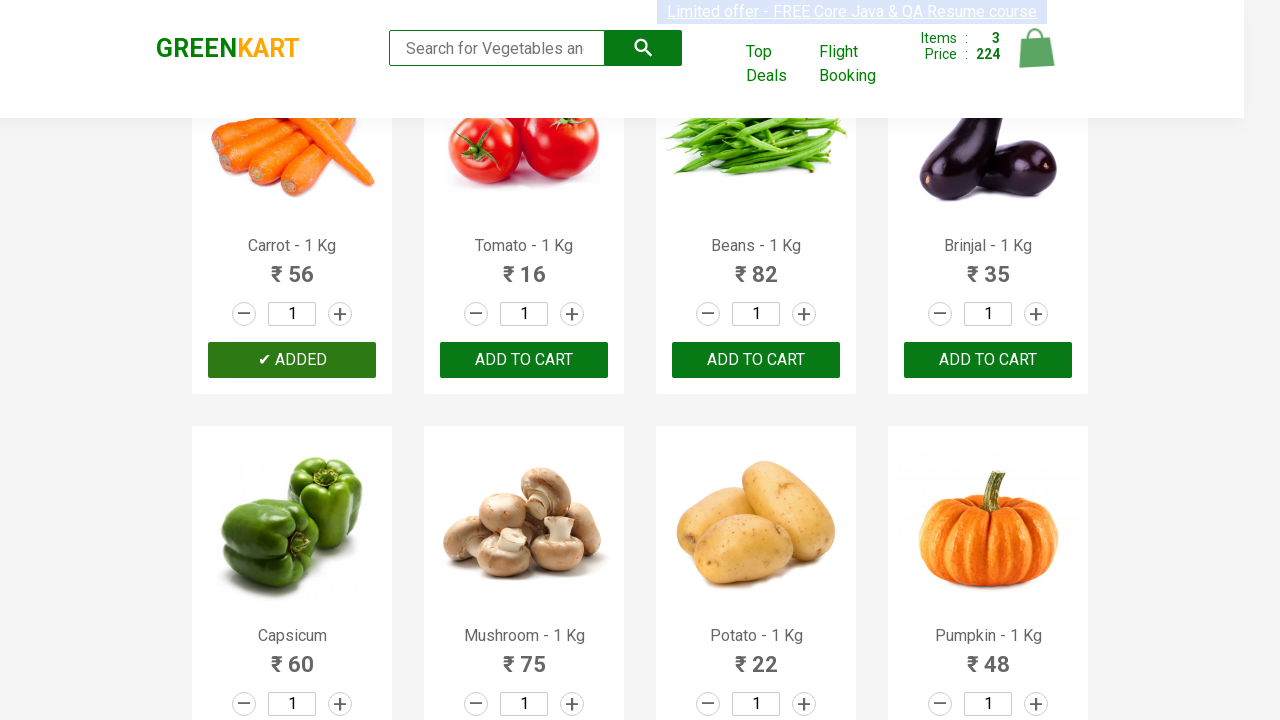

Added Tomato to cart at (524, 360) on div.product button >> nth=5
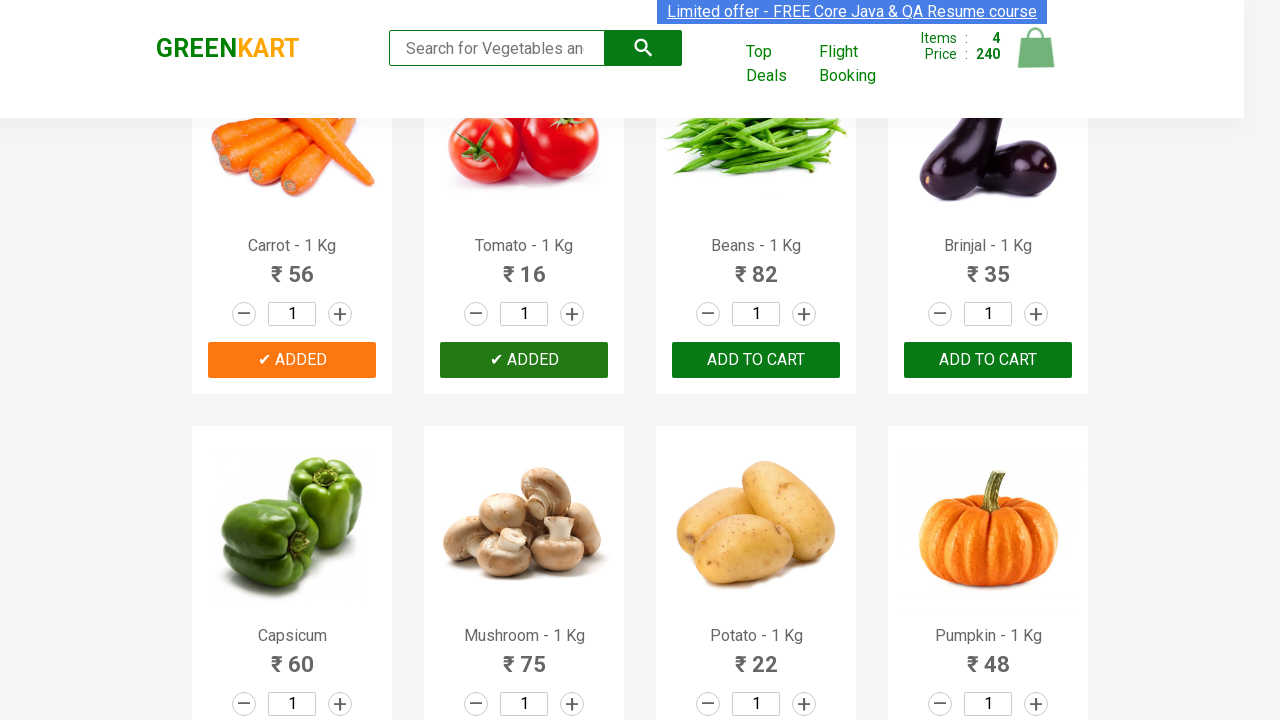

Clicked cart icon to view cart at (1036, 48) on a.cart-icon img
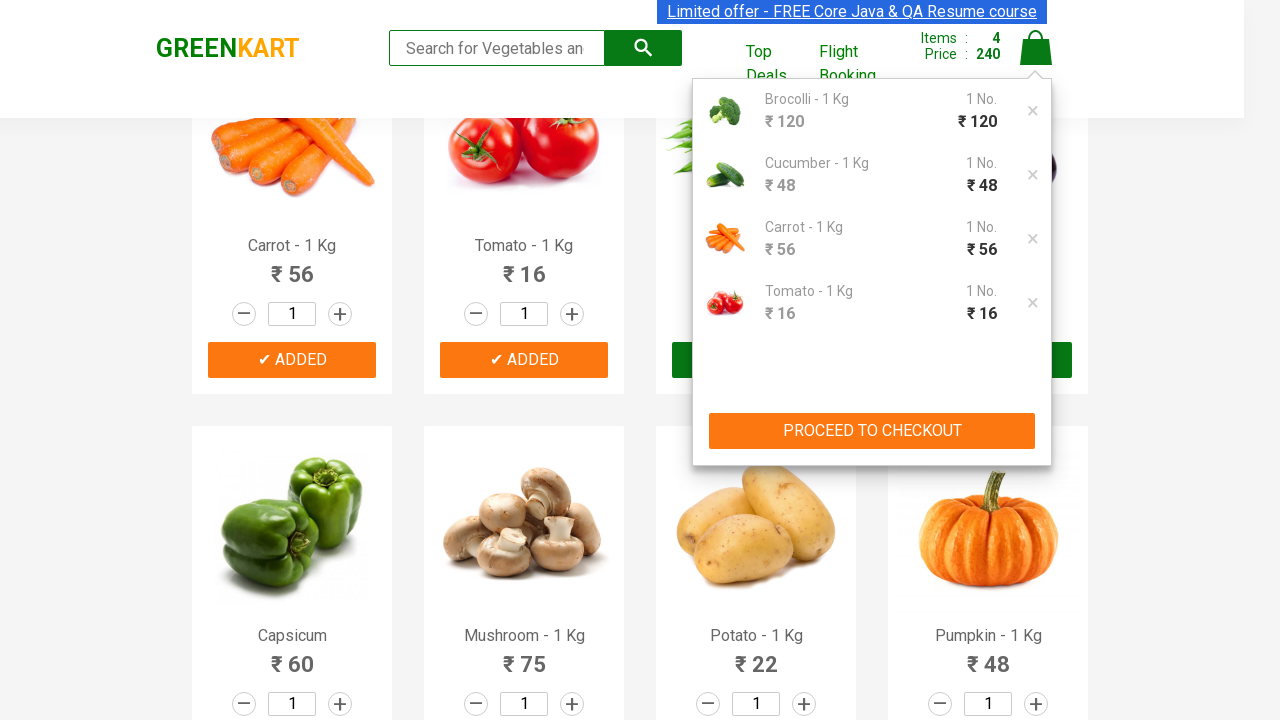

Waited for cart to load
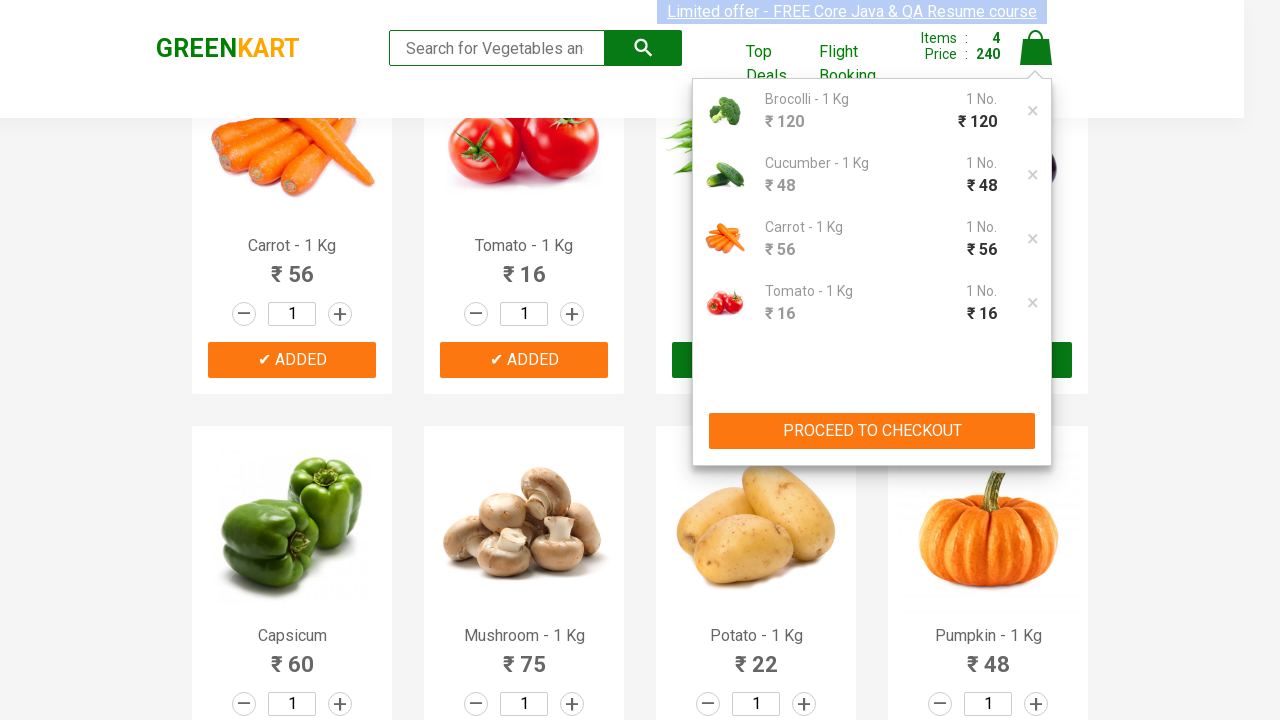

Clicked proceed to checkout button at (872, 431) on div.cart-preview.active button
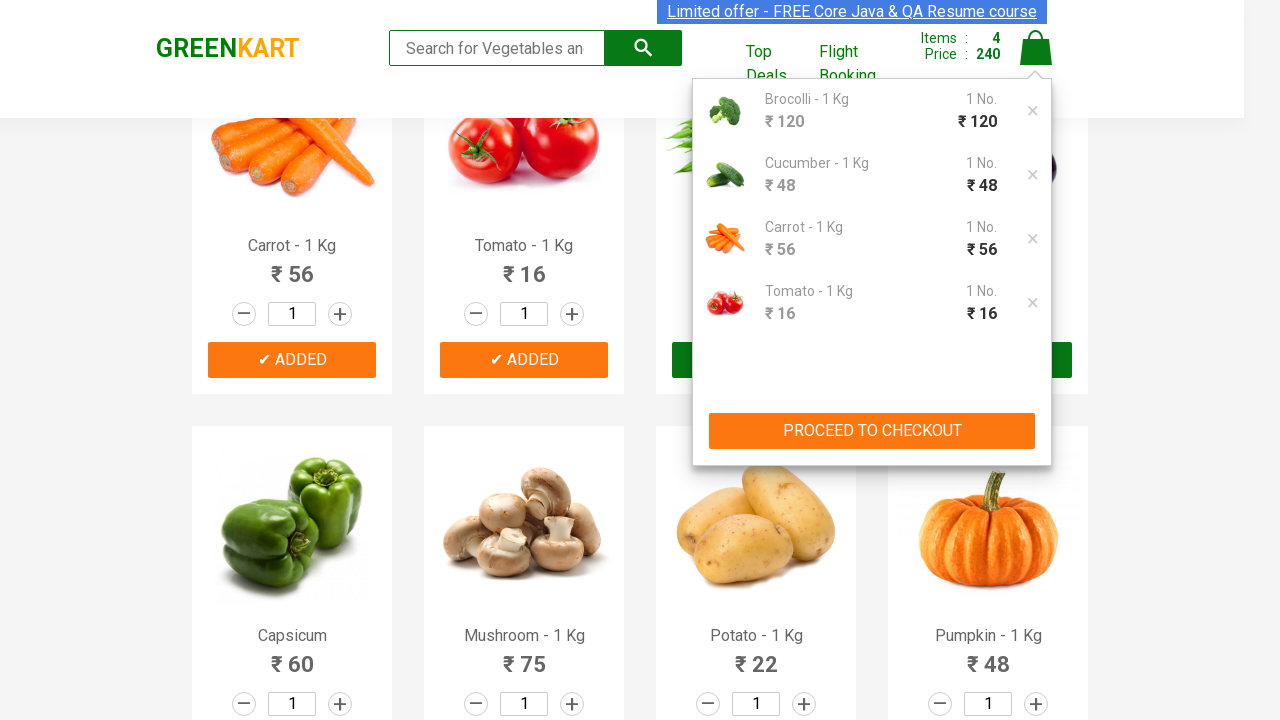

Waited for checkout page to load
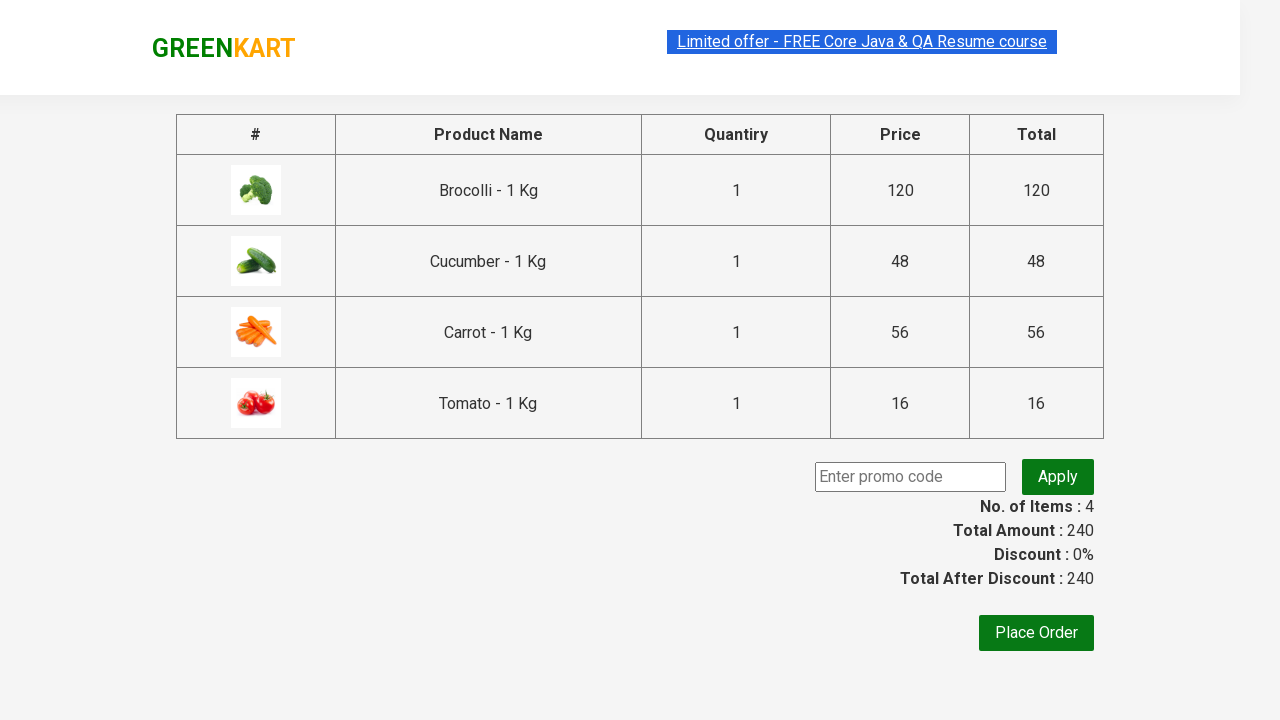

Entered promo code 'rahulshettyacademy' on div.promoWrapper input
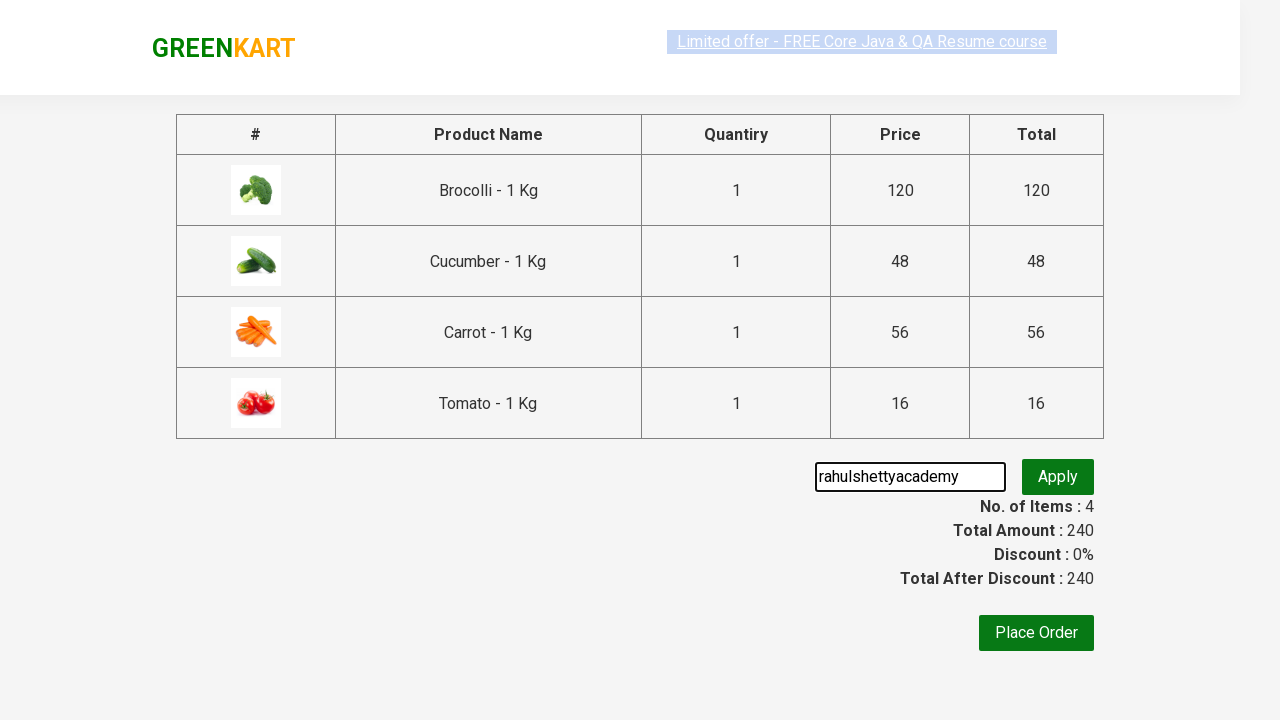

Clicked apply promo code button at (1058, 477) on div.promoWrapper button
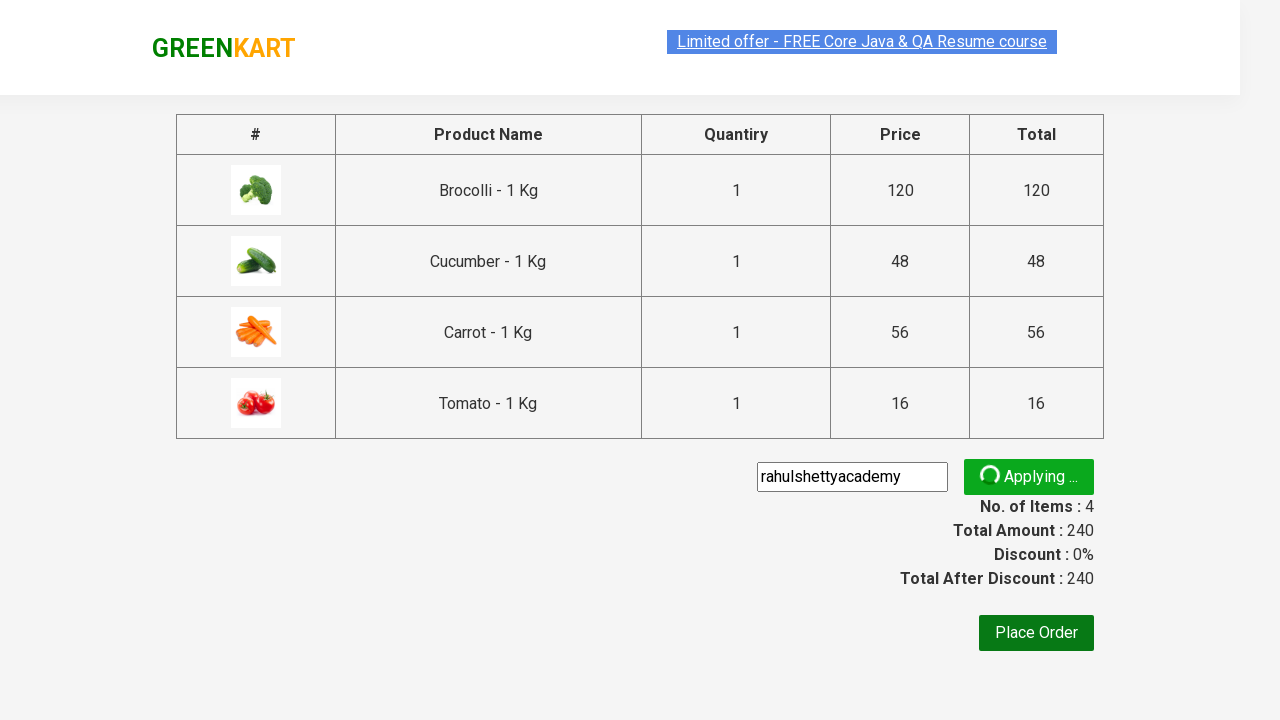

Promo code successfully applied
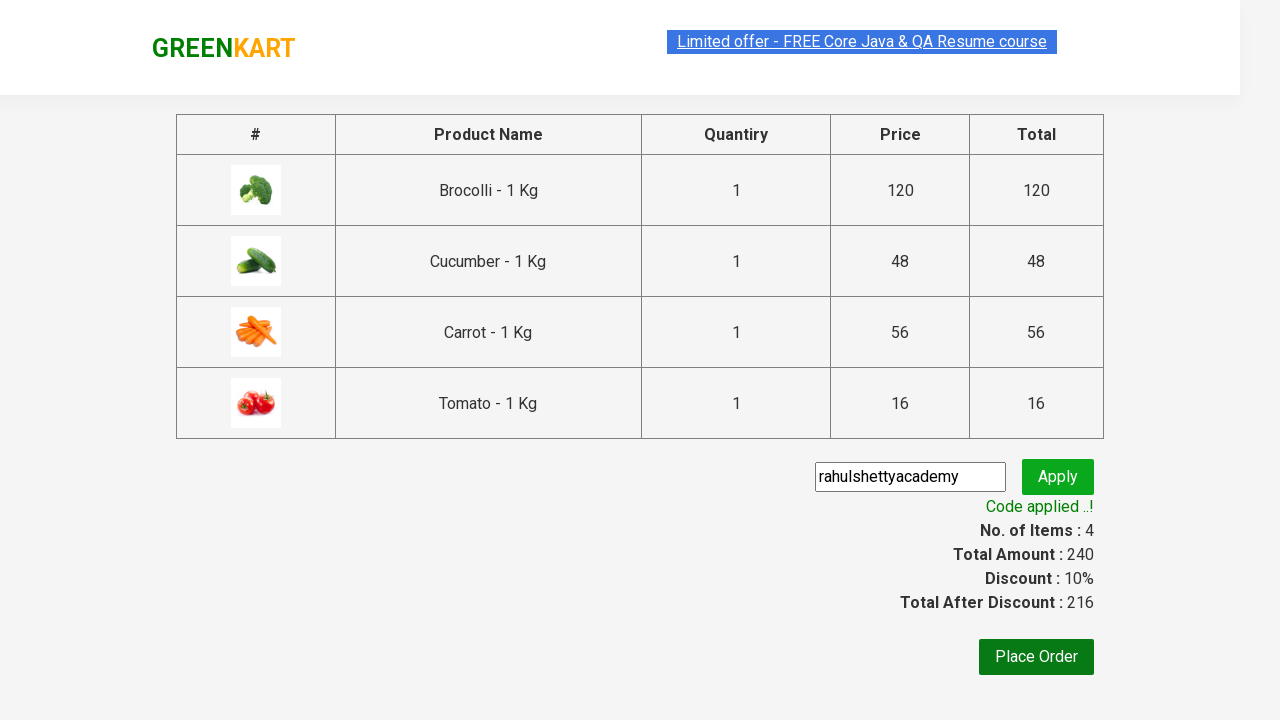

Verified discount applied: 10%
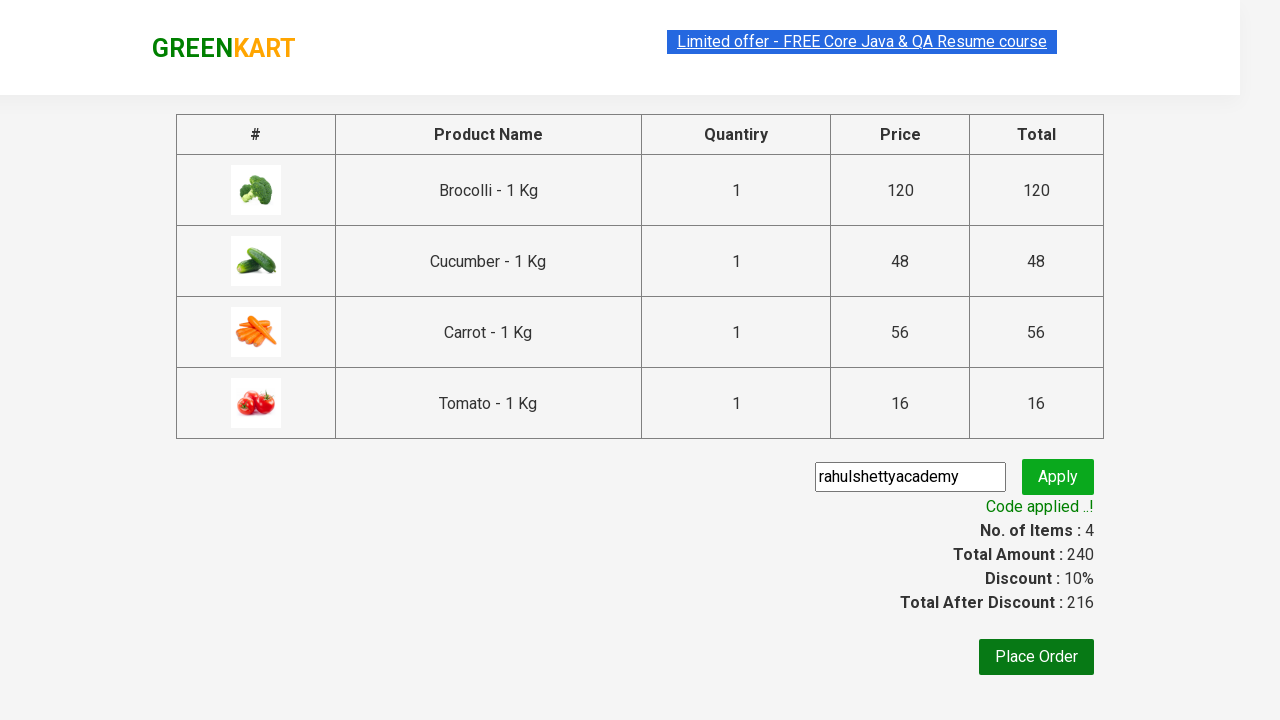

Verified discounted amount (216) is less than total (240)
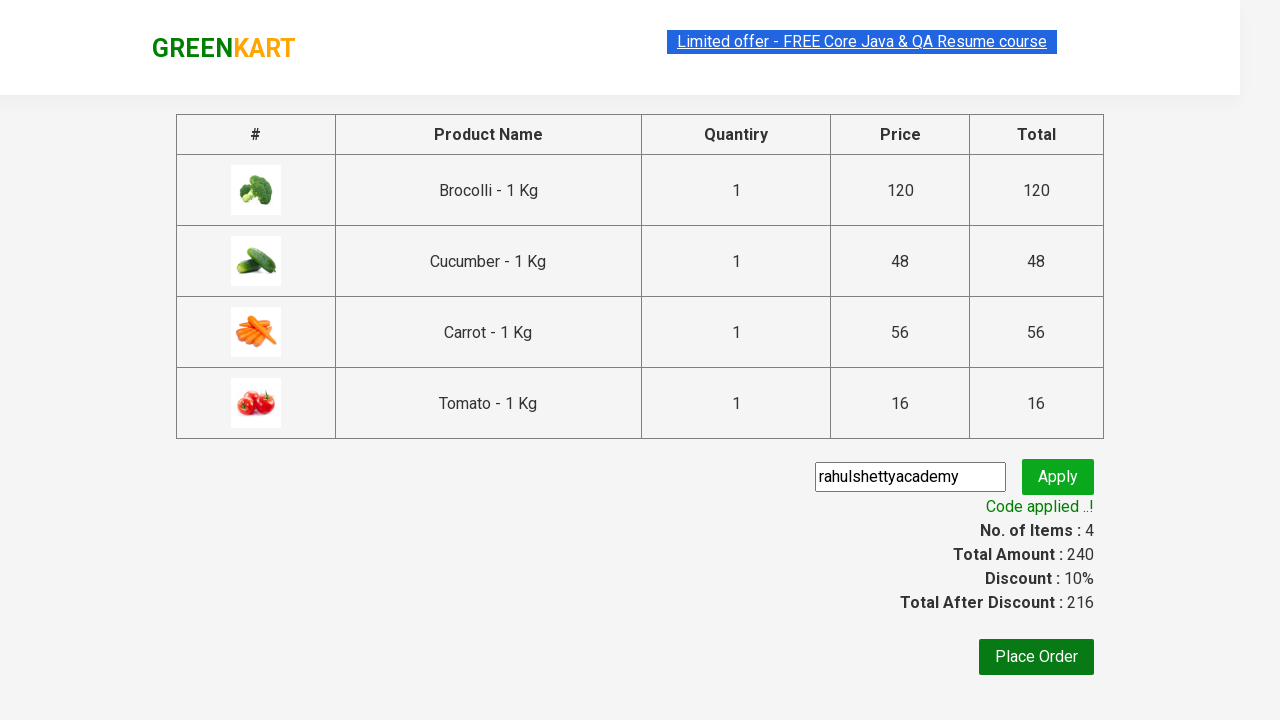

Clicked Place Order button at (1036, 657) on button:has-text('Place Order')
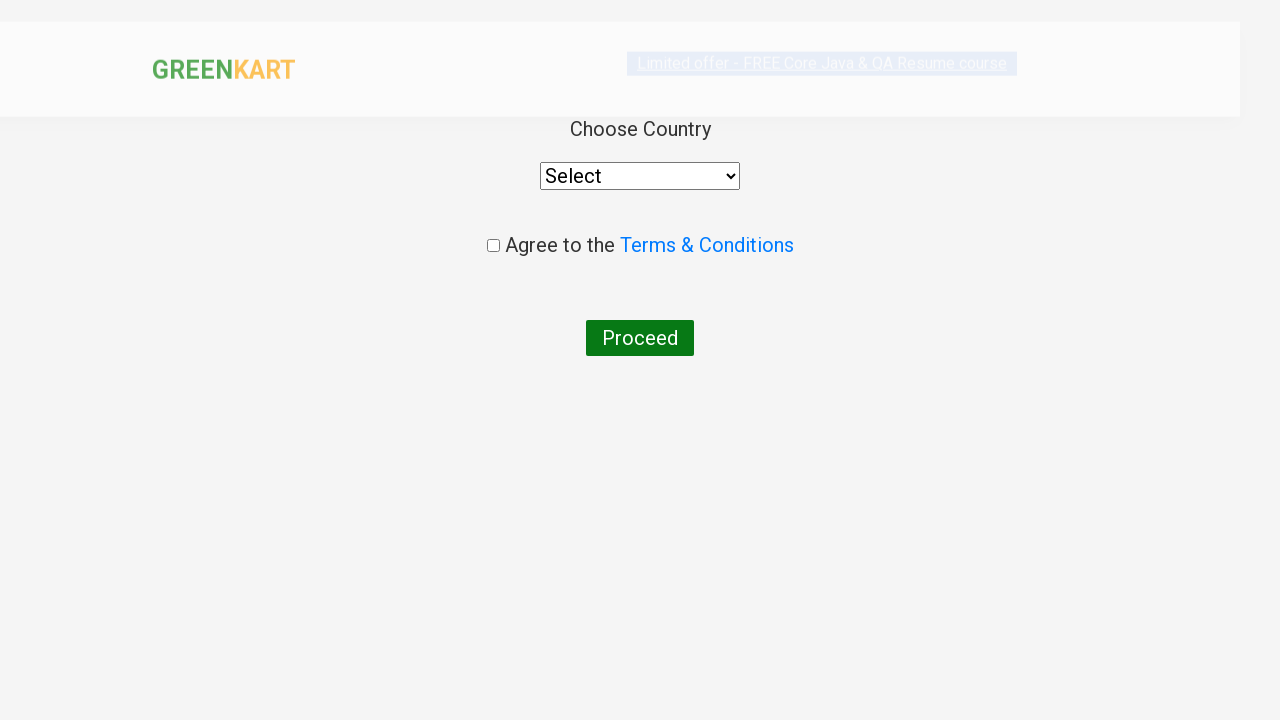

Waited for order page to load
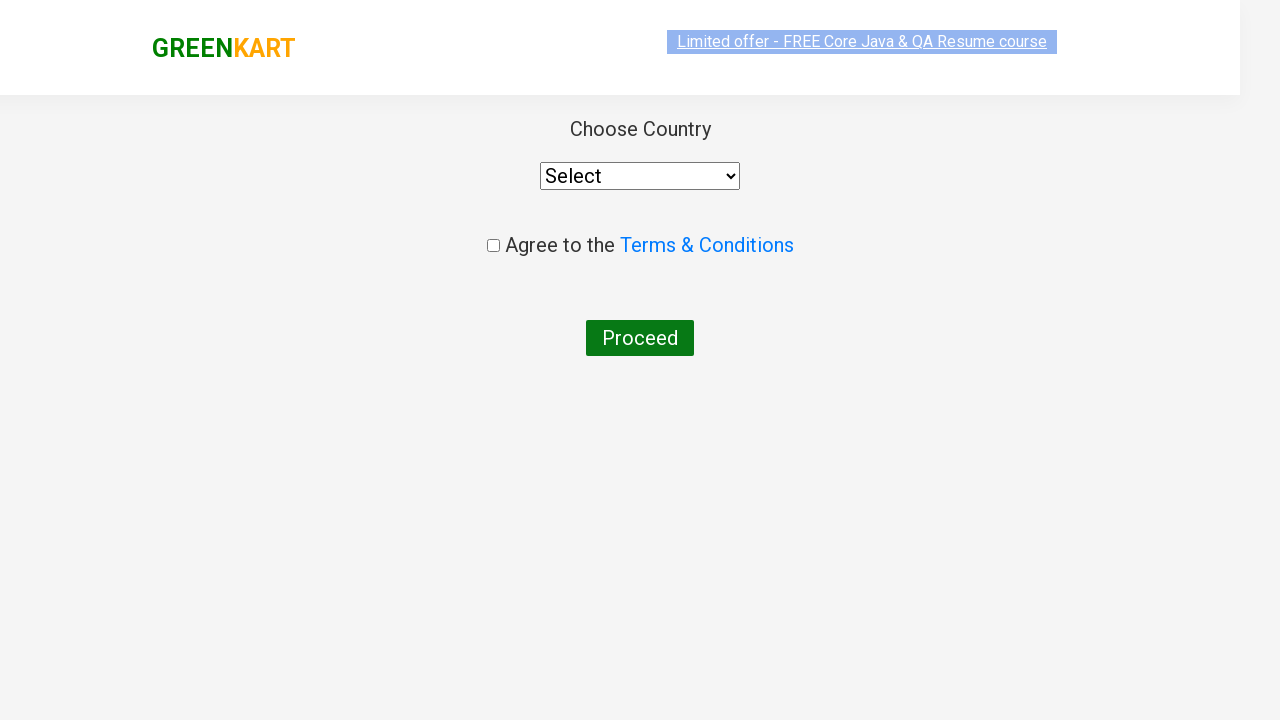

Selected Bangladesh from country dropdown on select
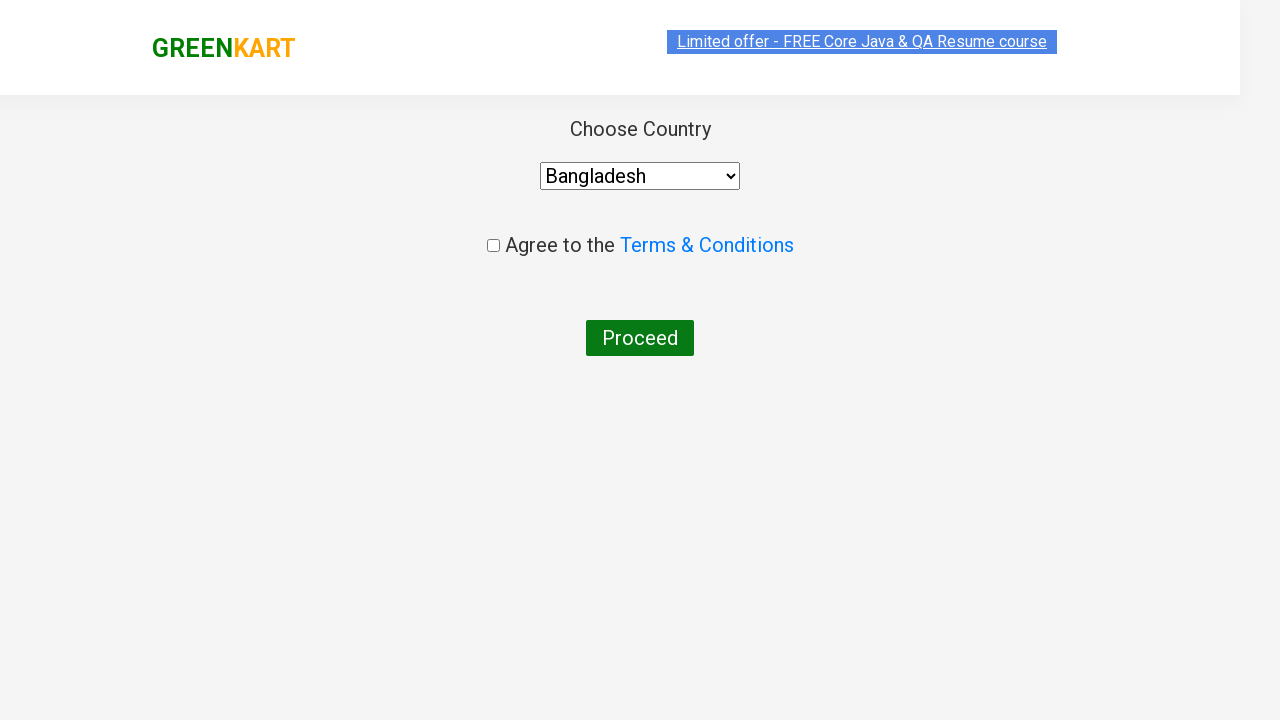

Waited for country selection to register
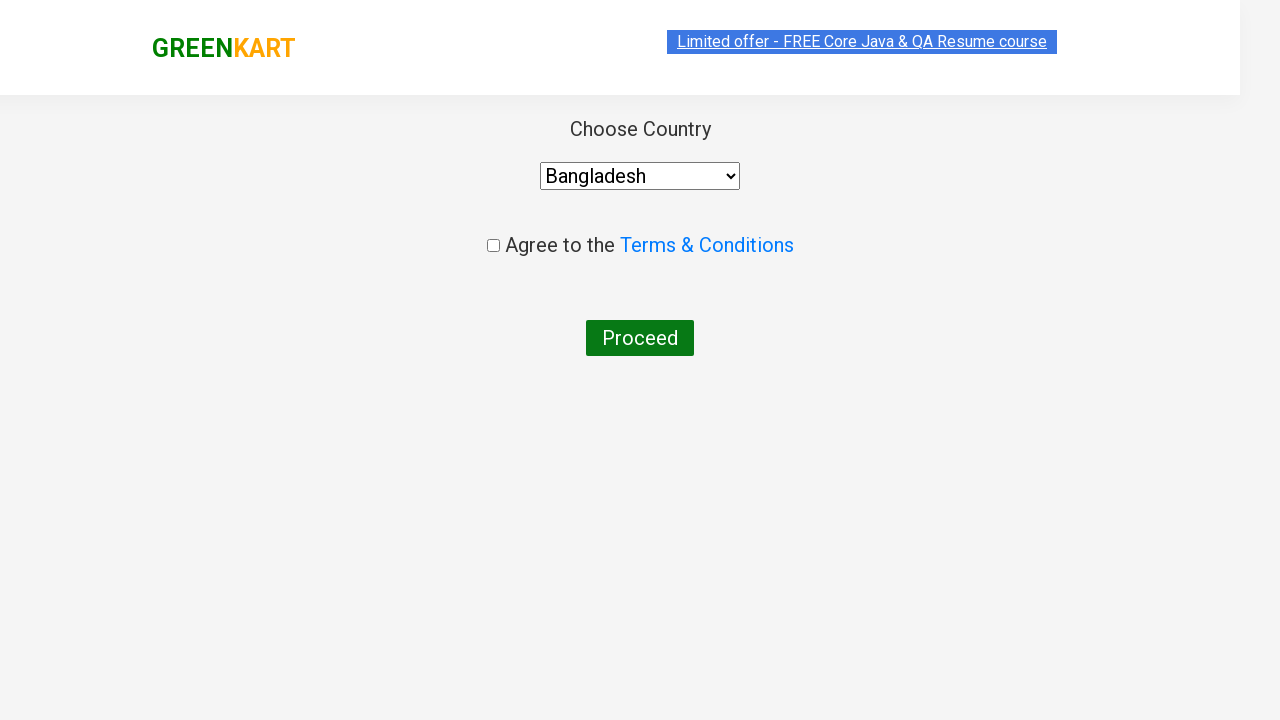

Attempted to proceed without accepting terms (error expected) at (640, 338) on button
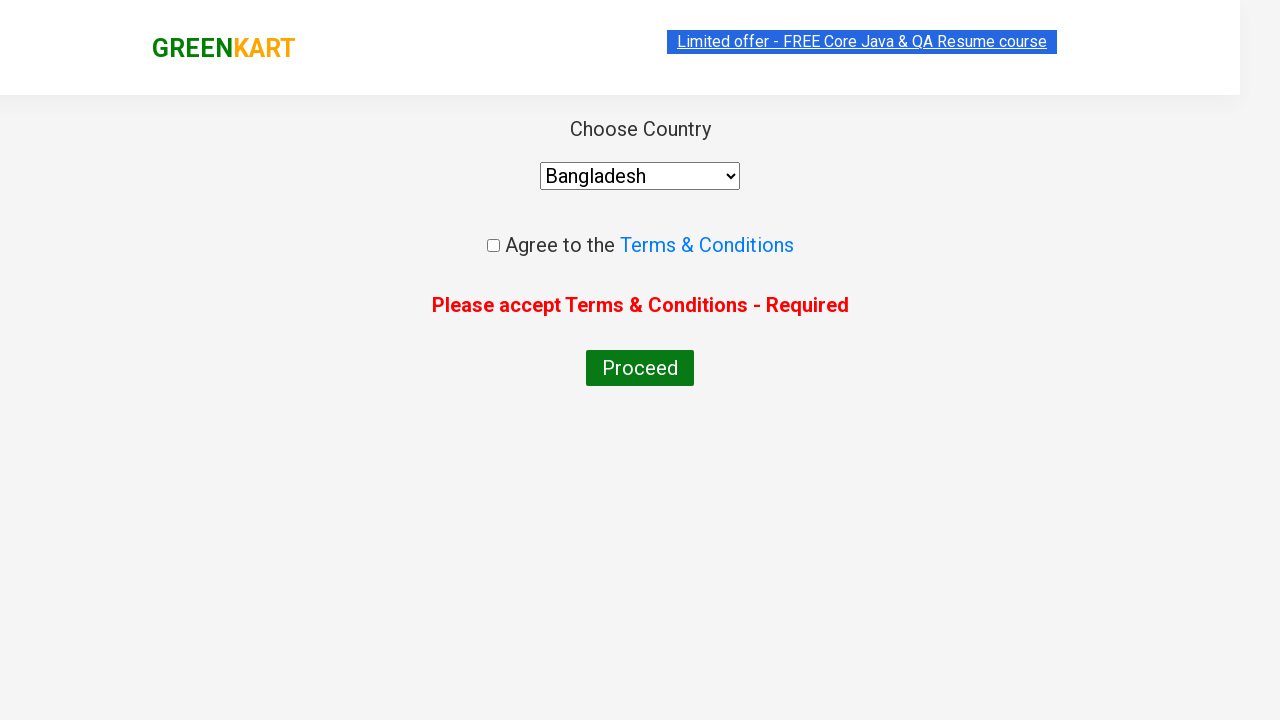

Checked terms and conditions checkbox at (493, 246) on input.chkAgree
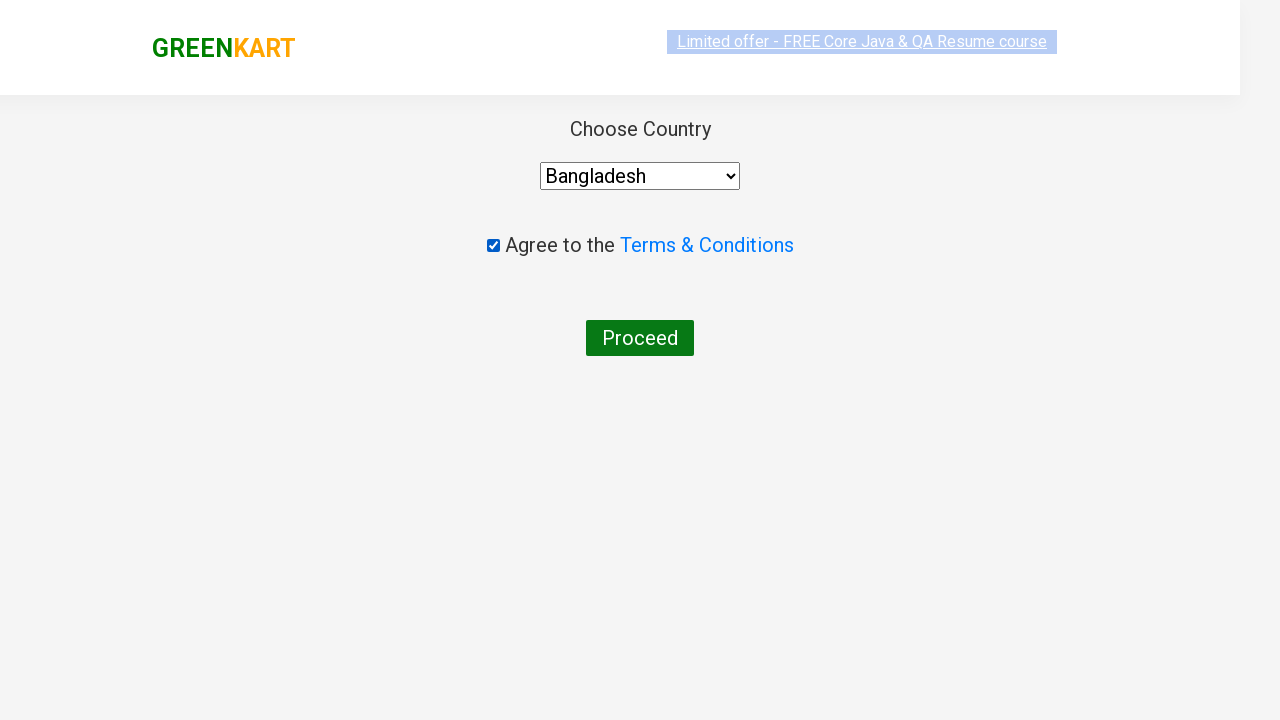

Clicked proceed button after accepting terms at (640, 338) on button
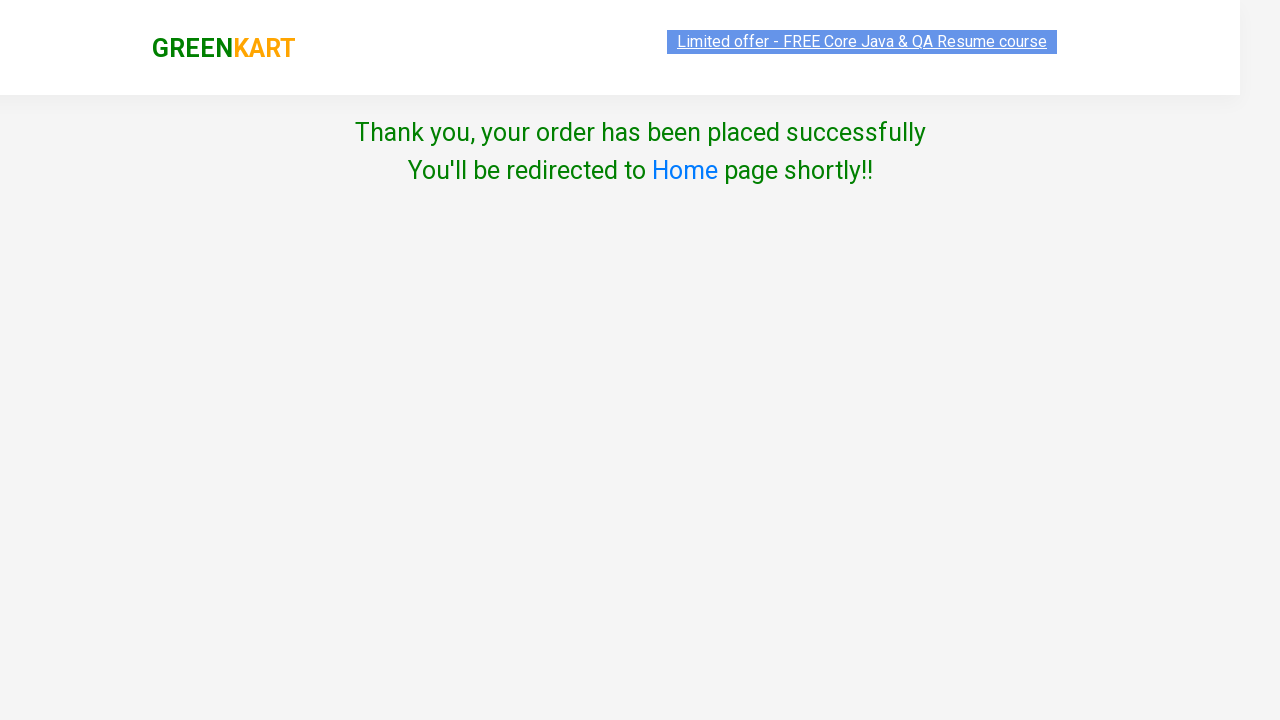

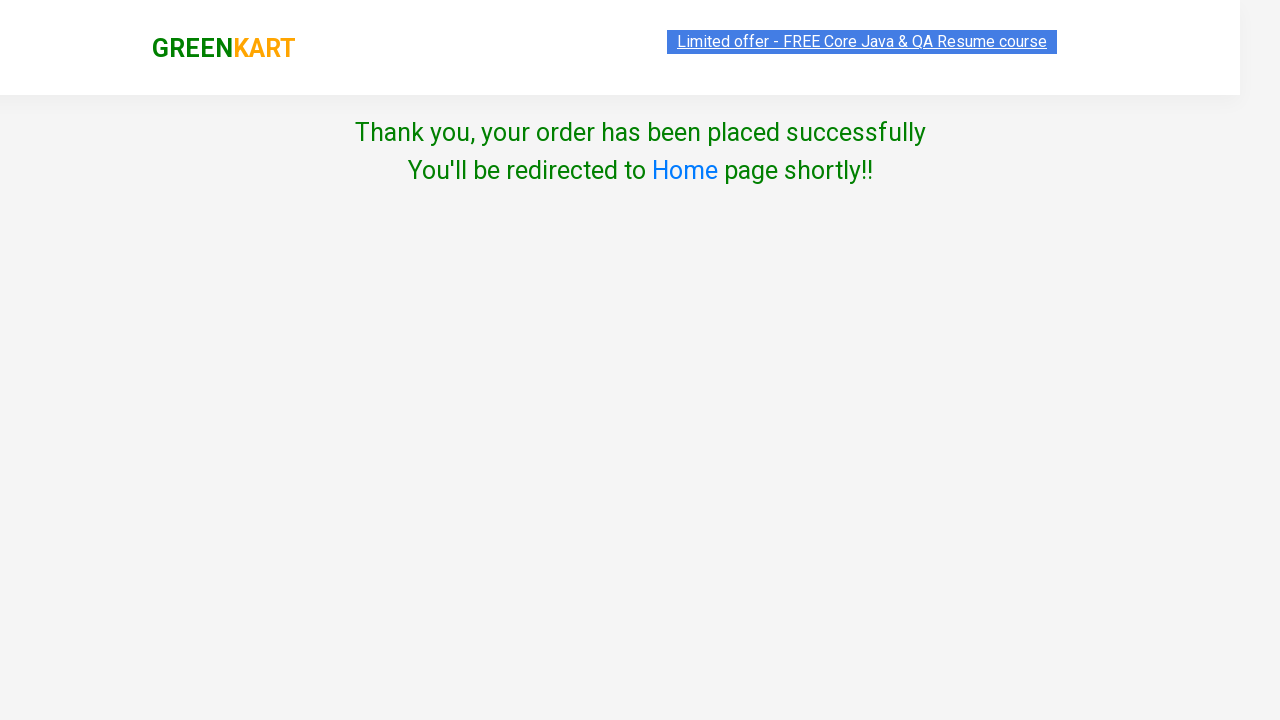